Tests comment submission by entering text in a comment field, clicking submit, and verifying the submitted comment appears

Starting URL: https://saucelabs.com/test/guinea-pig

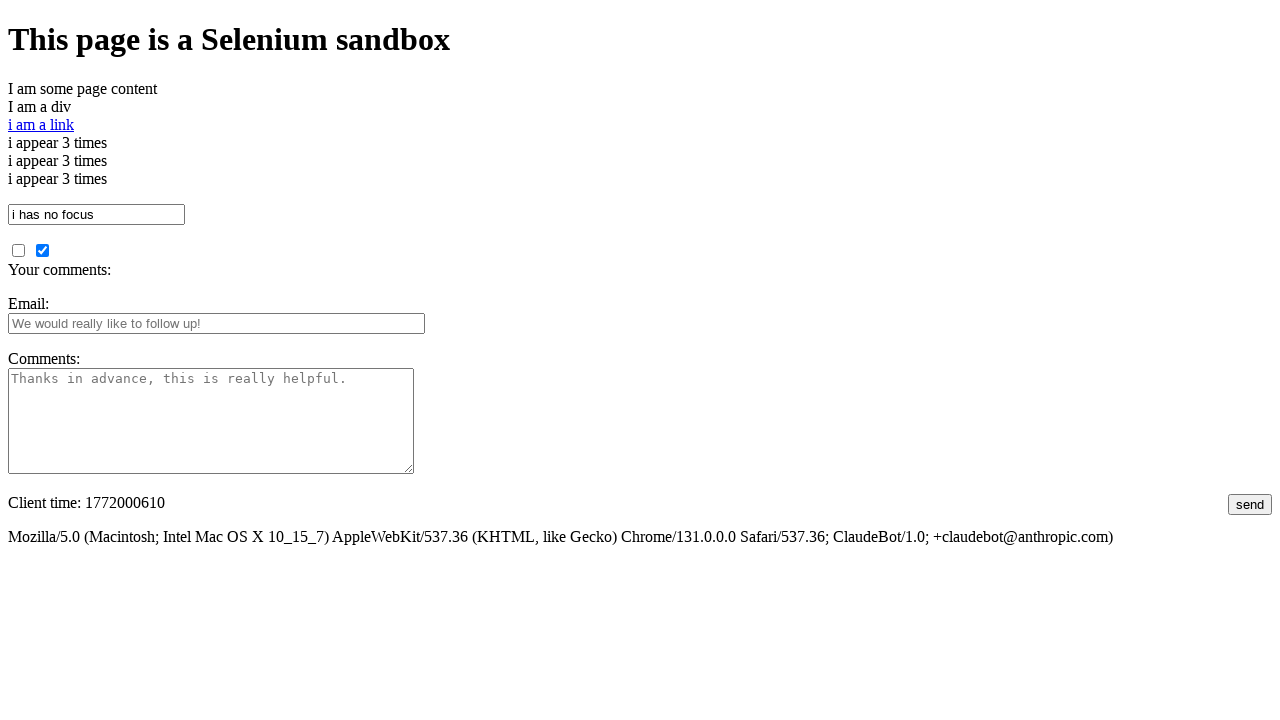

Filled comment field with unique text: 4c84c770-d8ad-44d5-96b8-a045ce6115fb on #comments
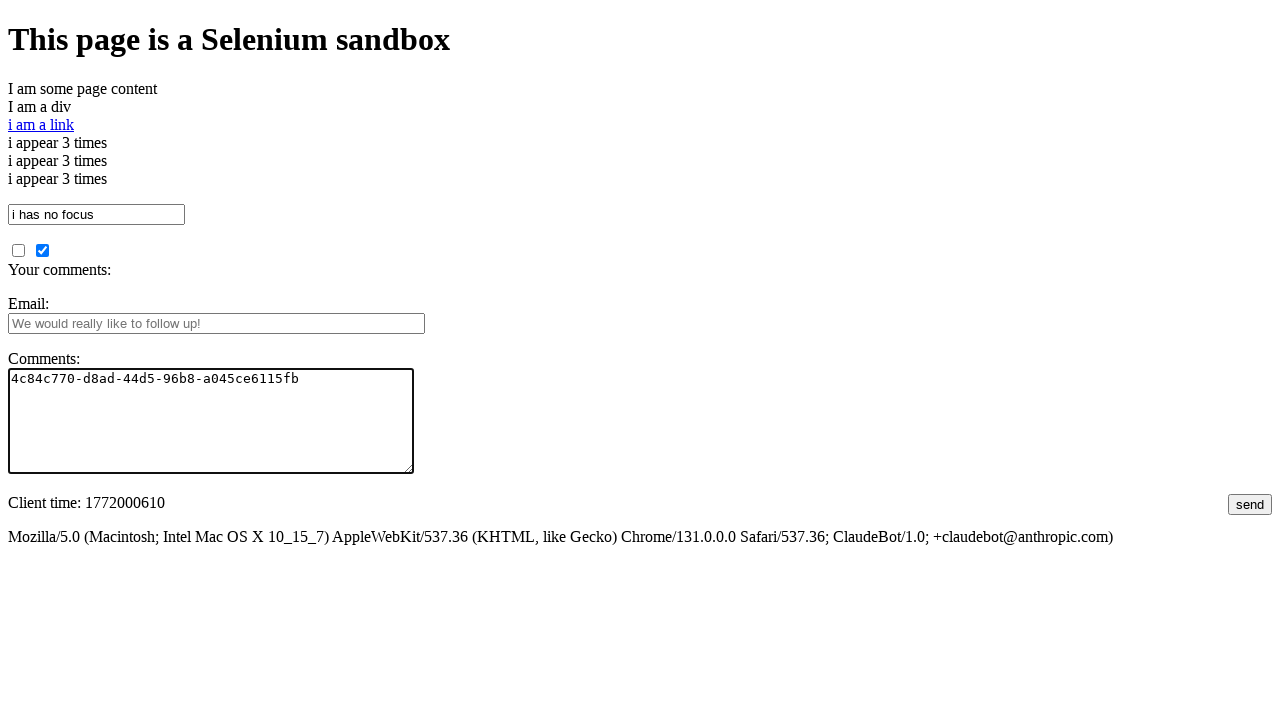

Clicked submit button to post comment at (1250, 504) on #submit
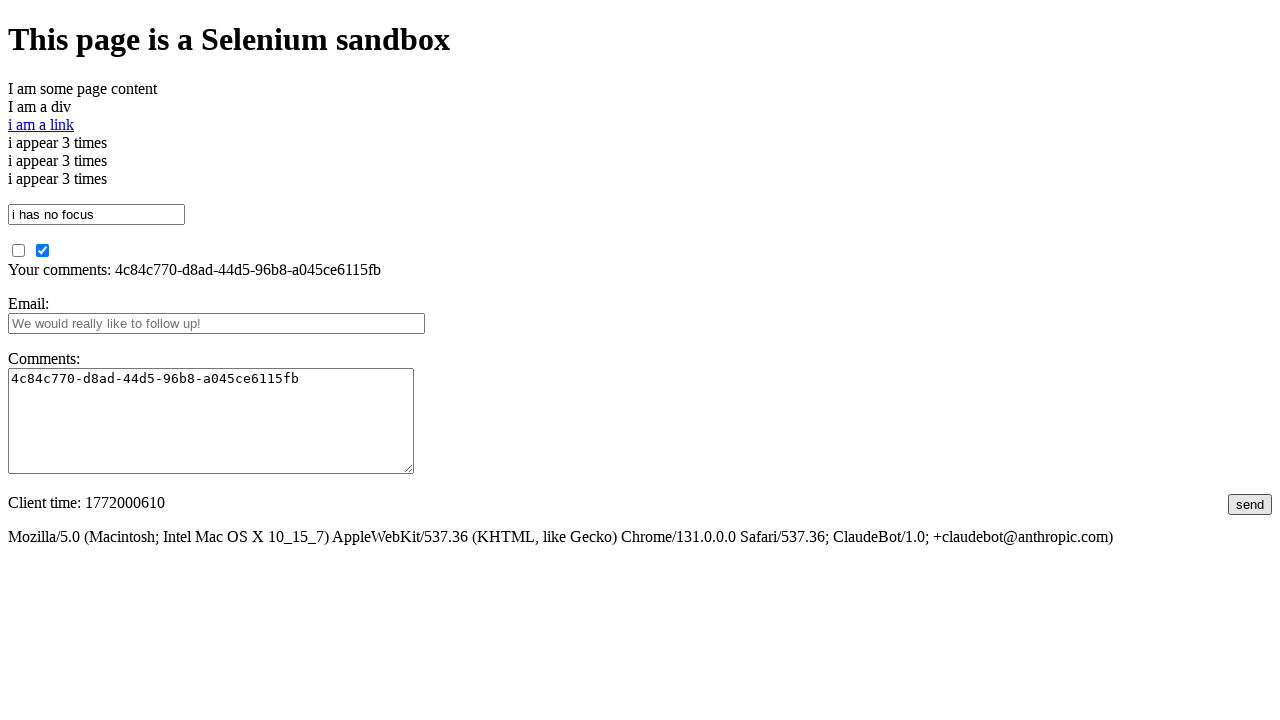

Waited for submitted comments section to appear
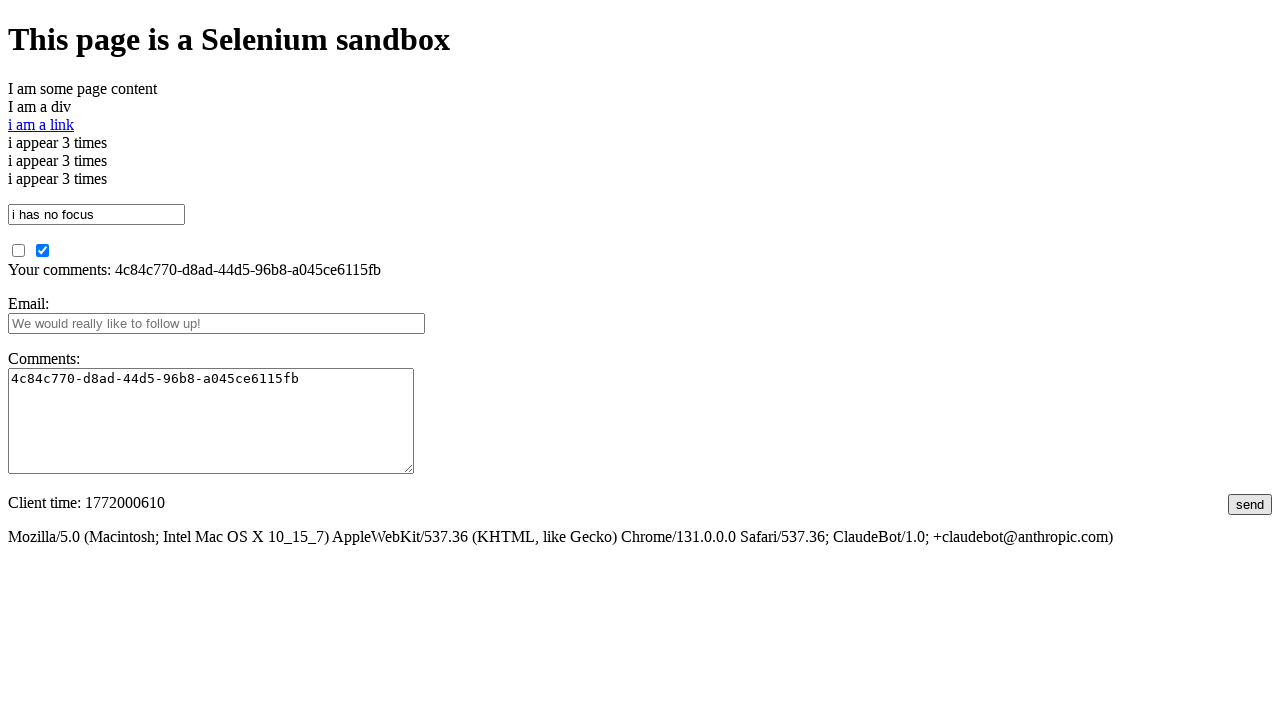

Retrieved text content from submitted comments section
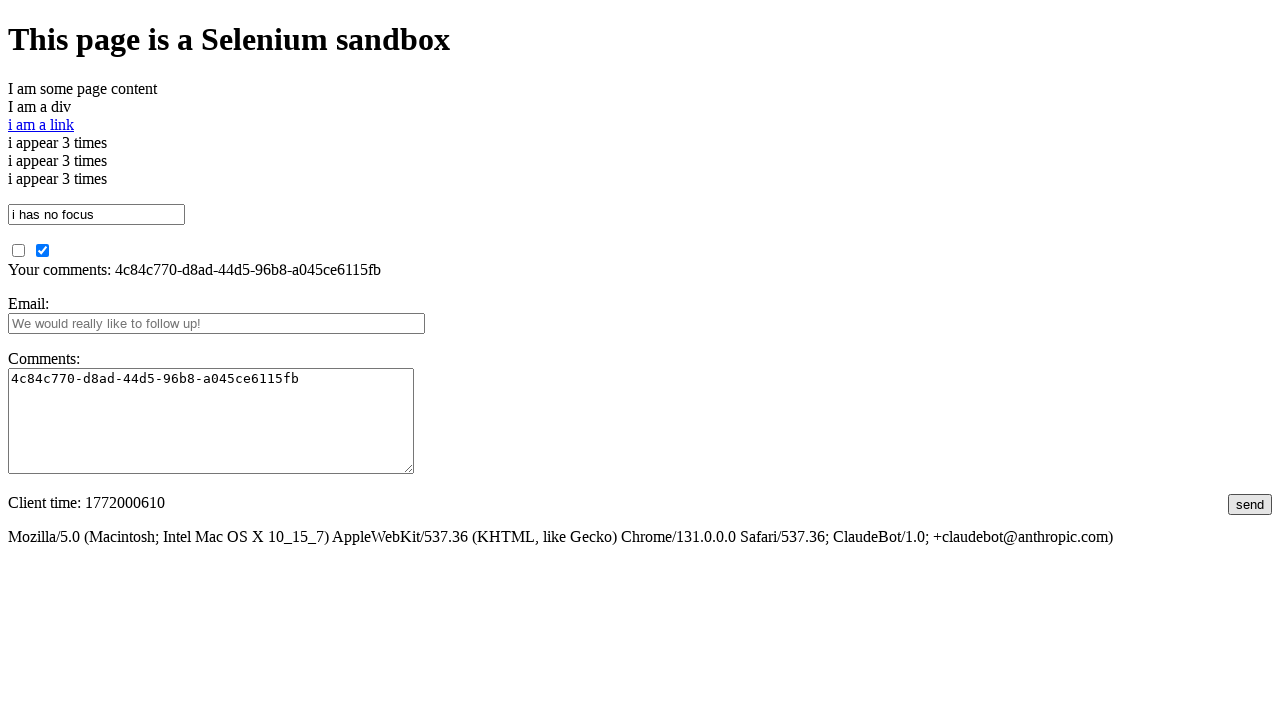

Verified that submitted comment text appears in the comments section
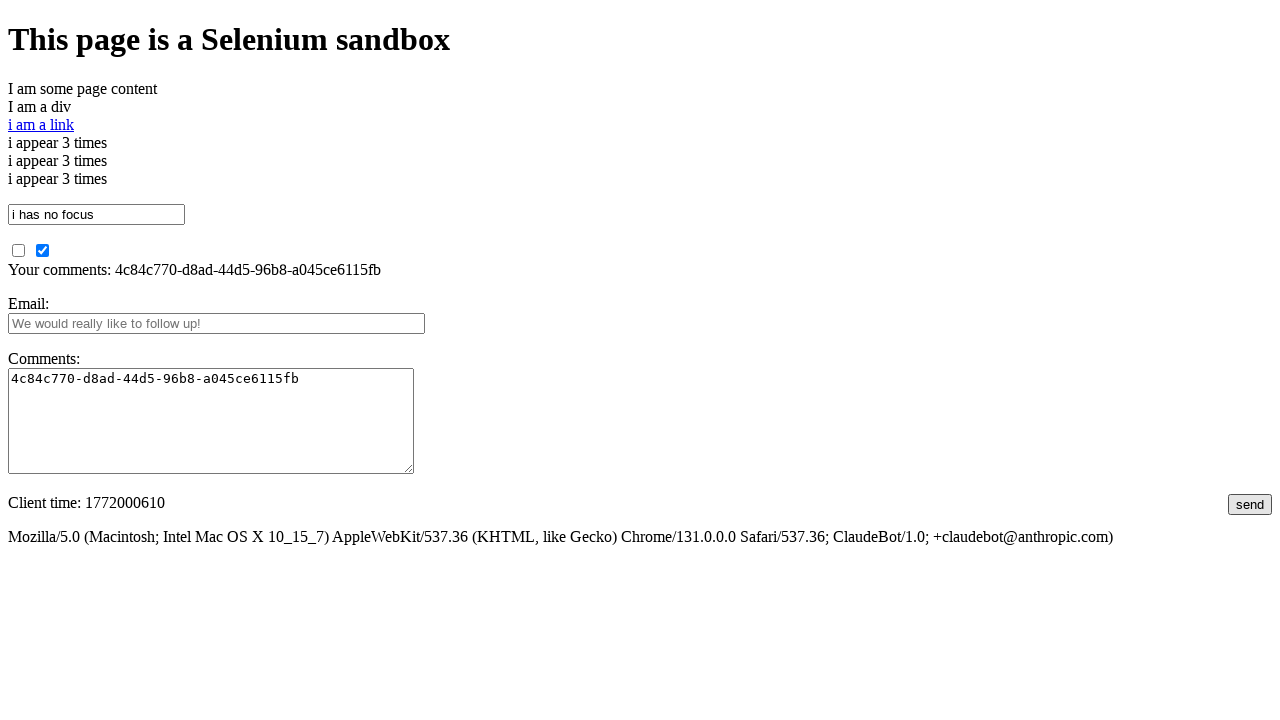

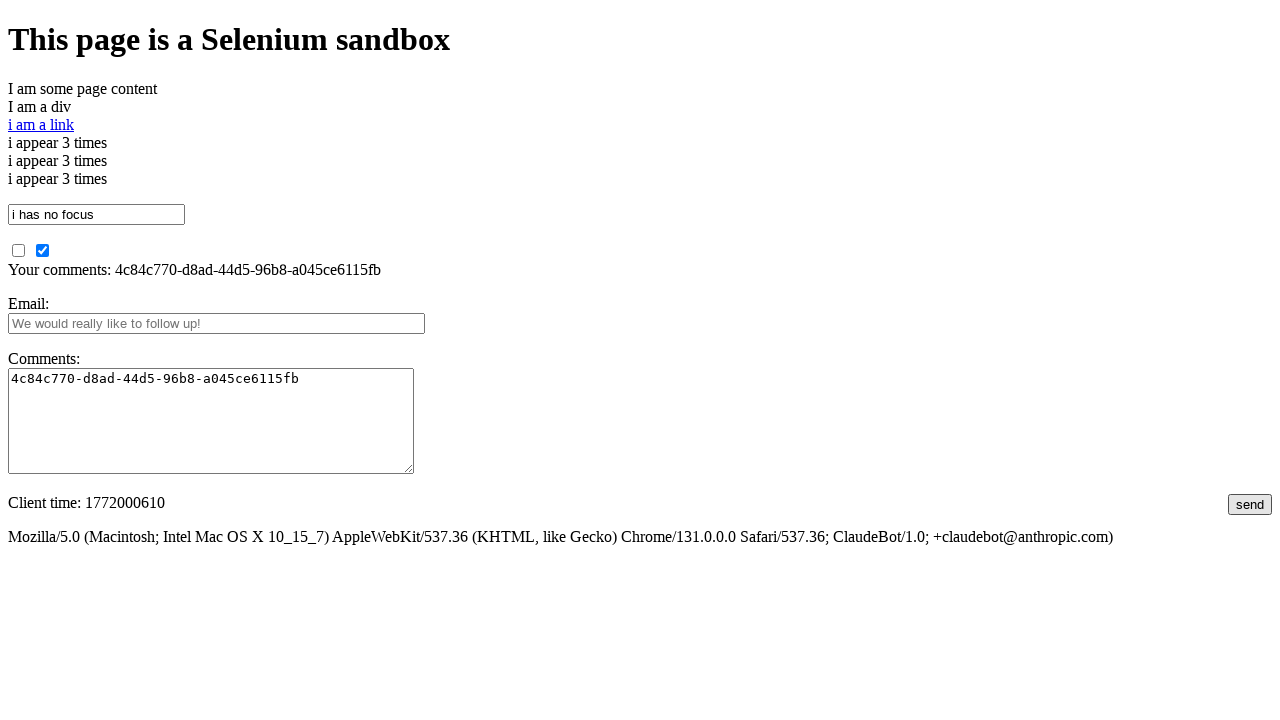